Demonstrates unchecking three checkboxes (Sports, Reading, Music) on a practice form using different Playwright methods: locator+click, uncheck(), and locator+uncheck()

Starting URL: https://demoqa.com/automation-practice-form

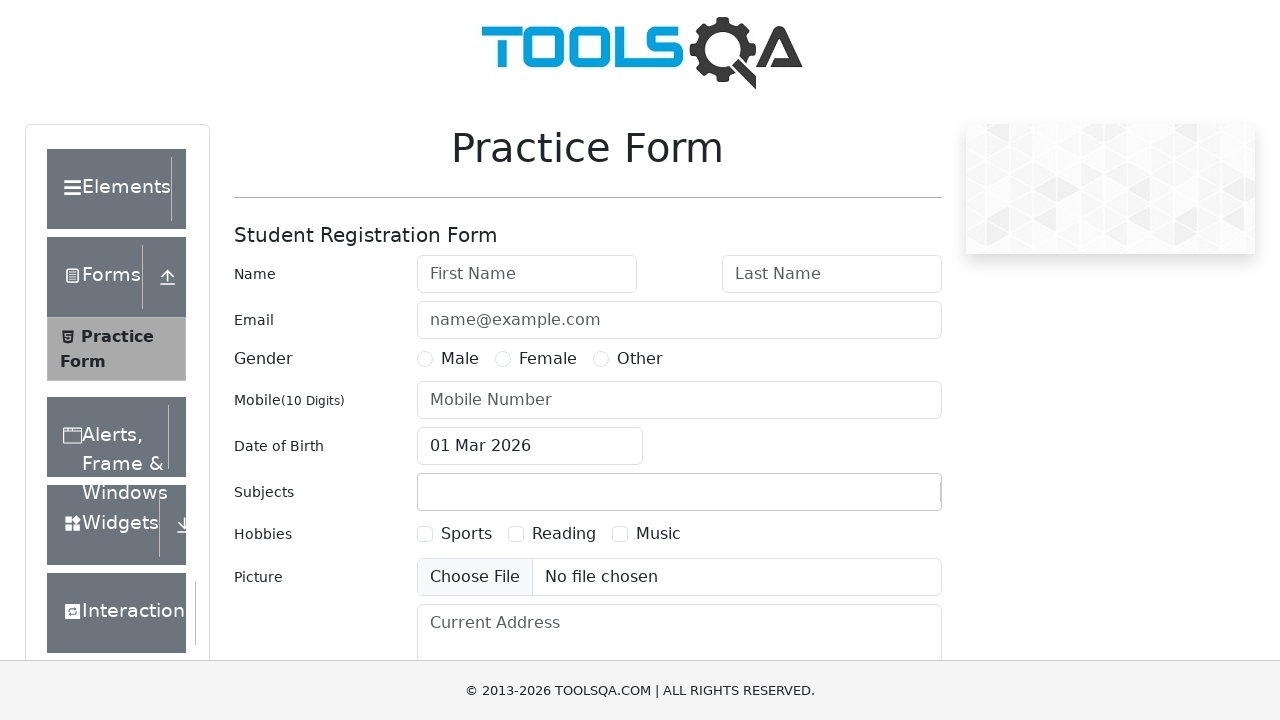

Clicked Sports checkbox to check it at (466, 534) on text=Sports
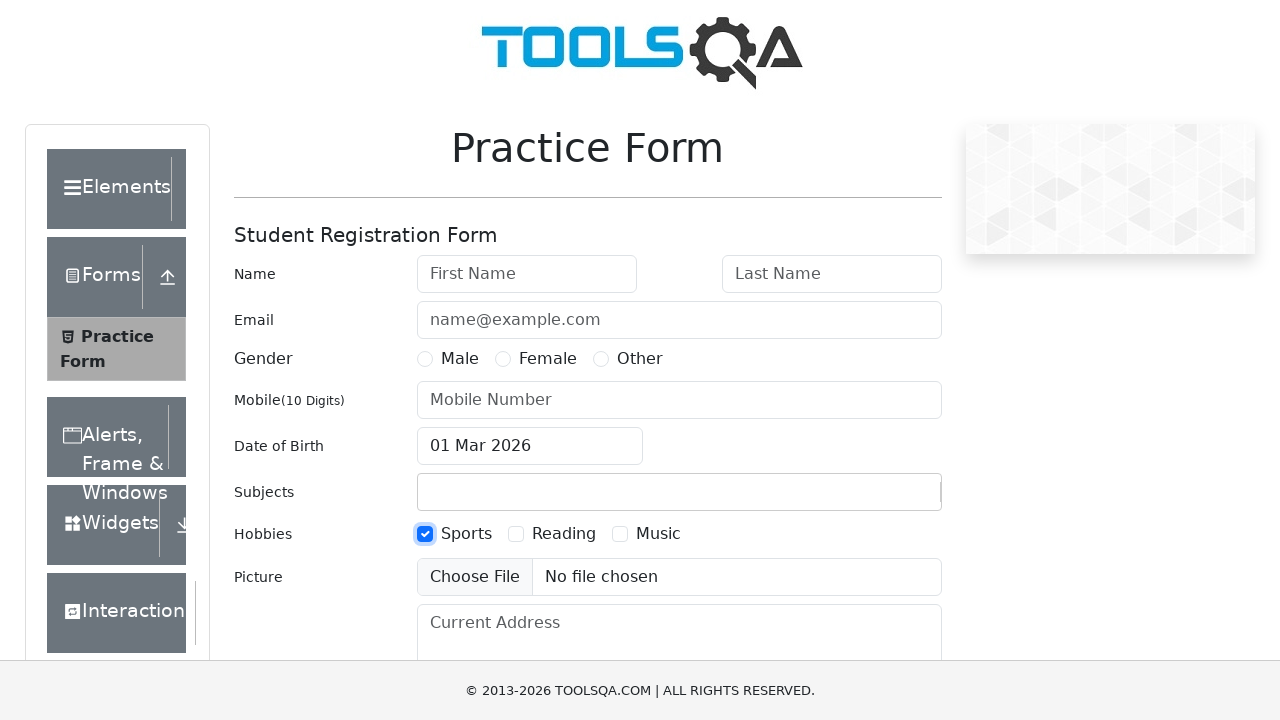

Checked Reading checkbox using check() method at (564, 534) on text=Reading
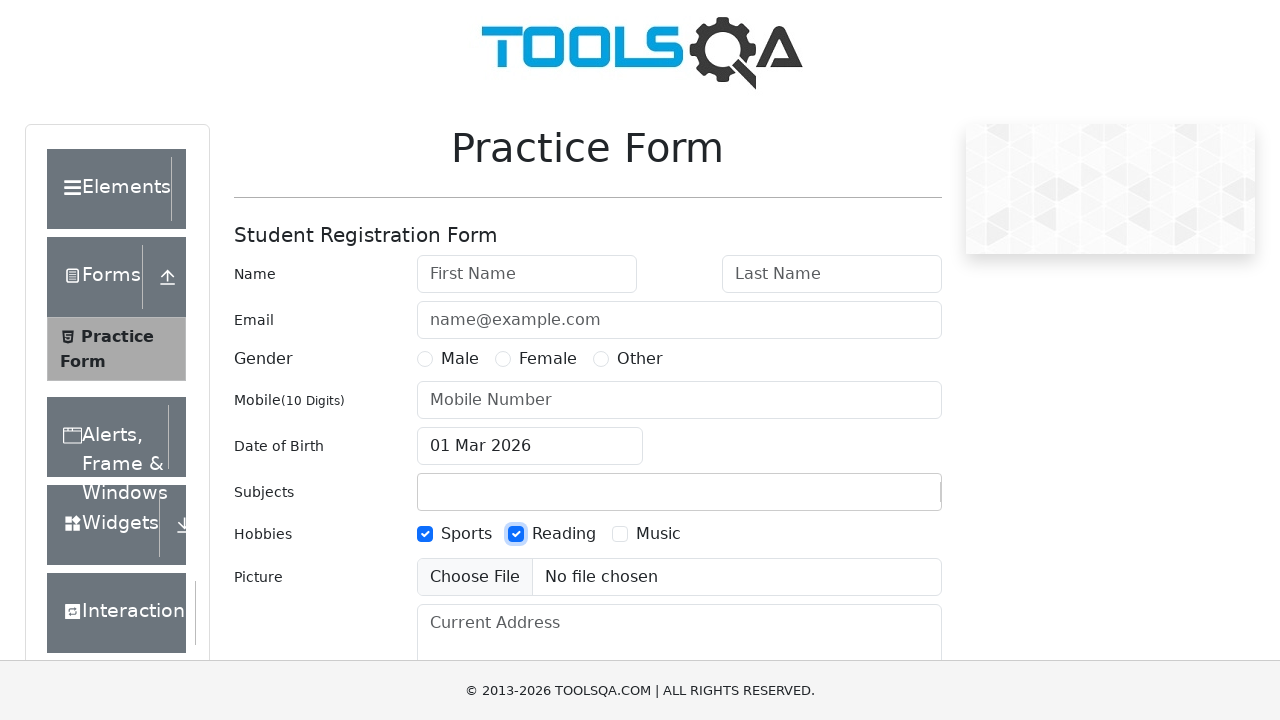

Checked Music checkbox using locator+check() at (658, 534) on text=Music
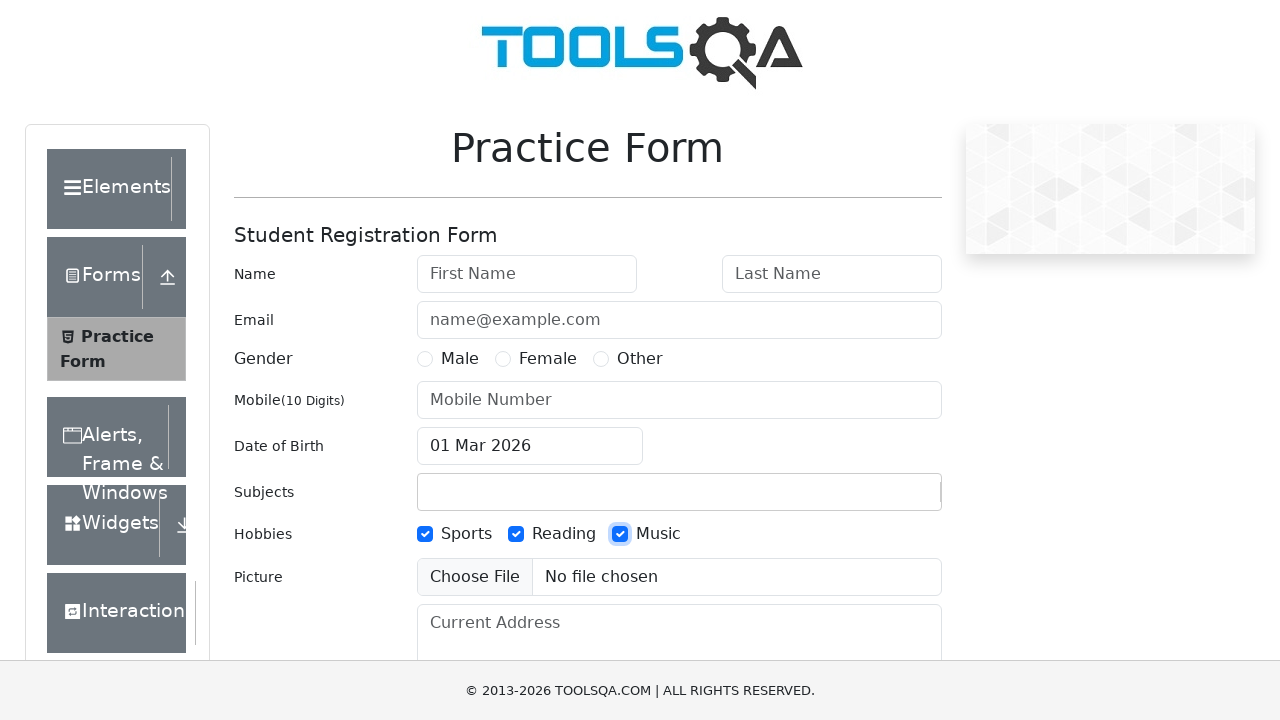

Unchecked Sports checkbox using locator+click() at (466, 534) on text=Sports
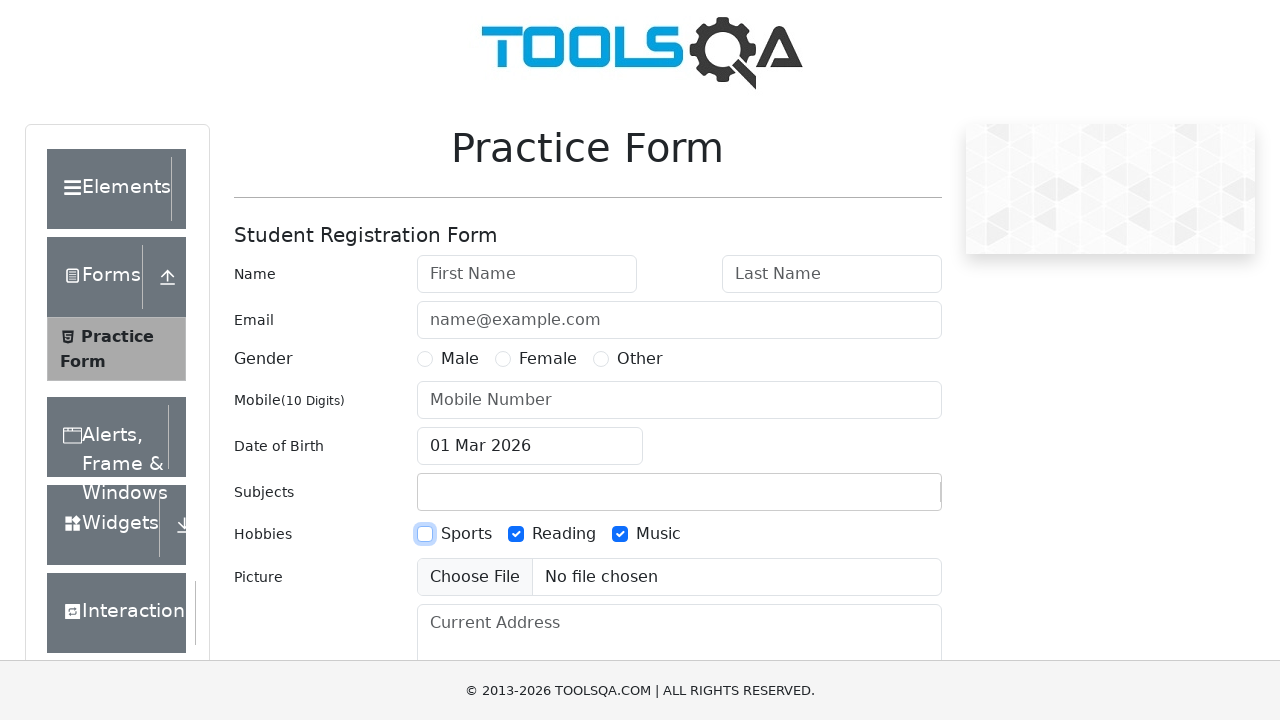

Unchecked Reading checkbox using uncheck() method at (564, 534) on text=Reading
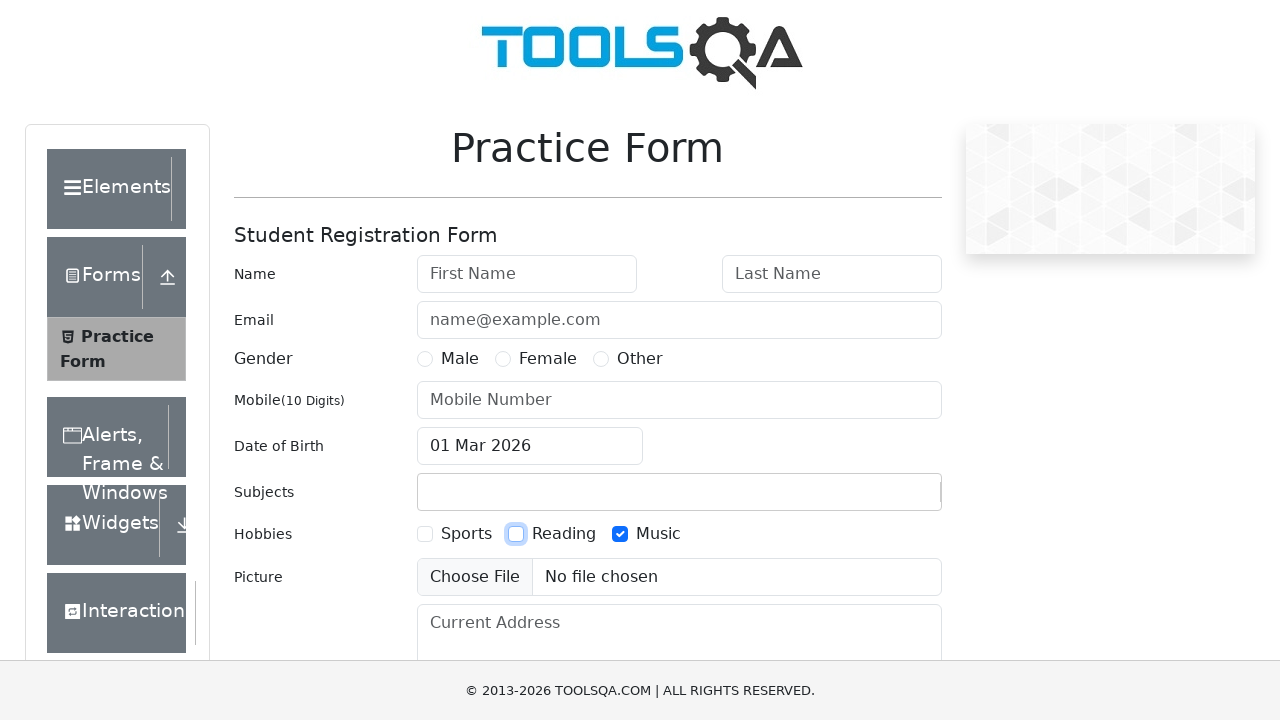

Unchecked Music checkbox using locator+uncheck() at (658, 534) on text=Music
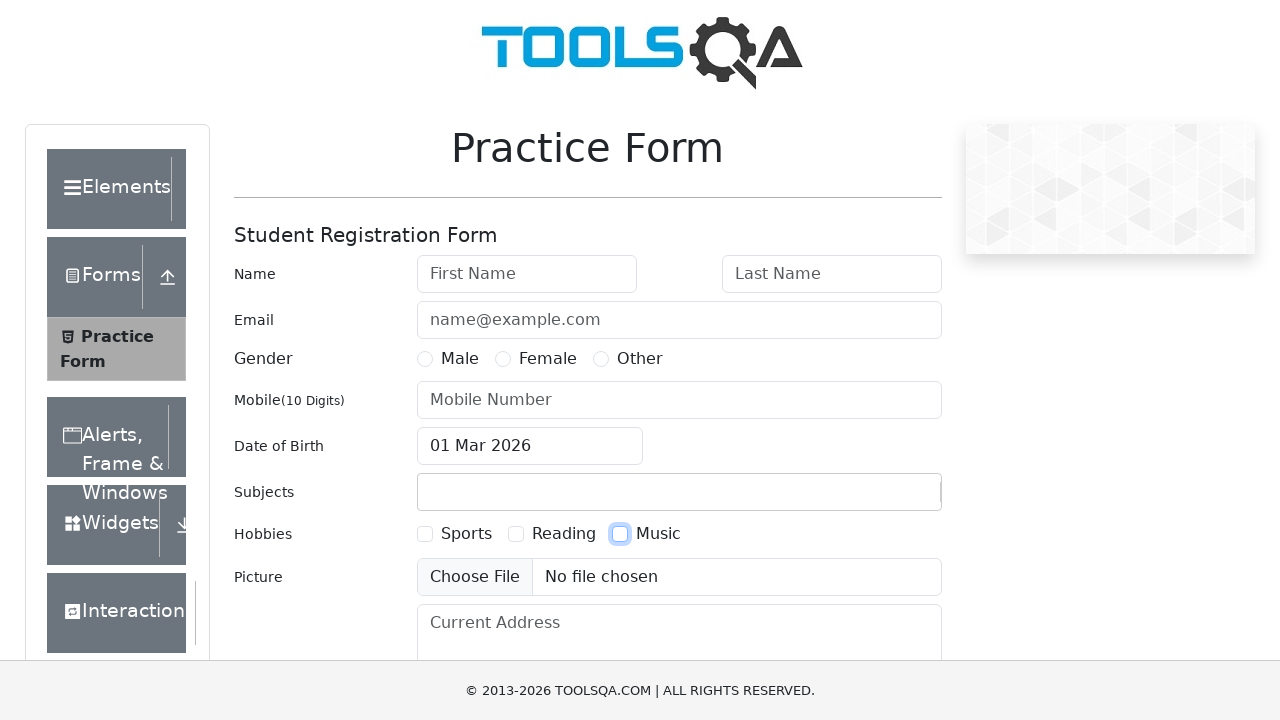

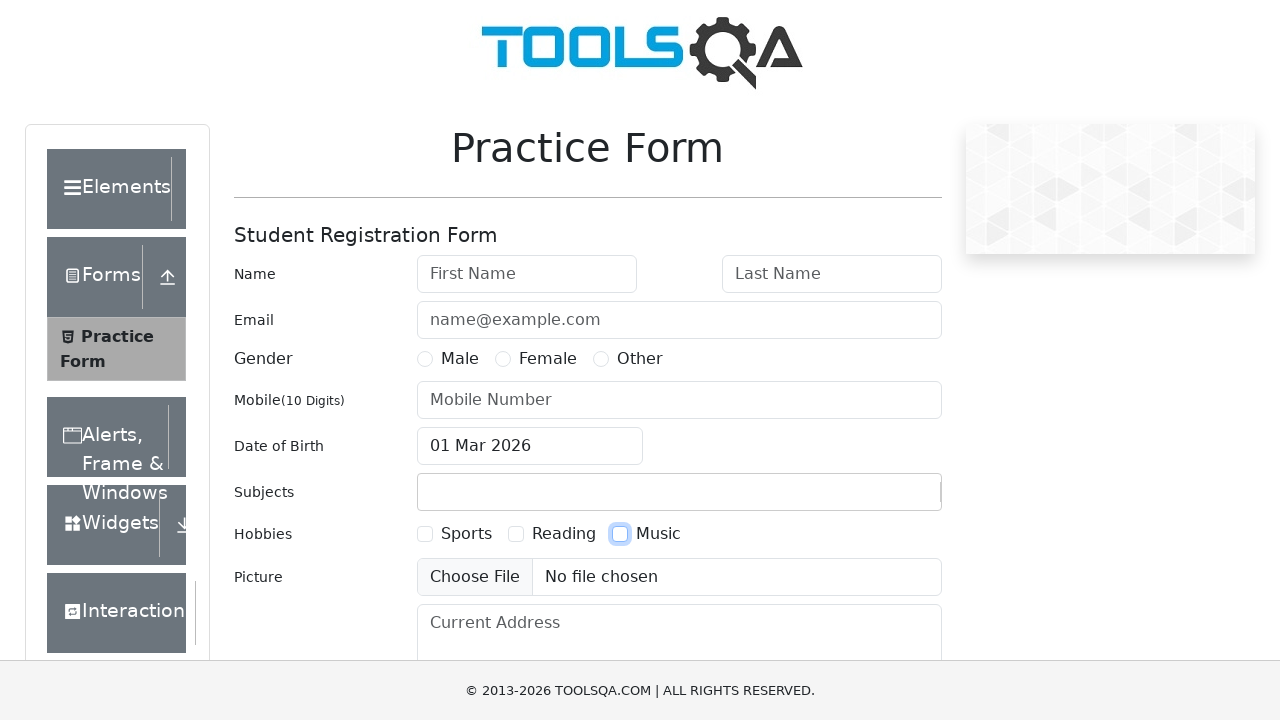